Tests a practice form by filling text boxes with first and last name, selecting radio buttons for sex and experience, entering a date, and checking checkboxes for profession and automation tools.

Starting URL: https://awesomeqa.com/practice.html

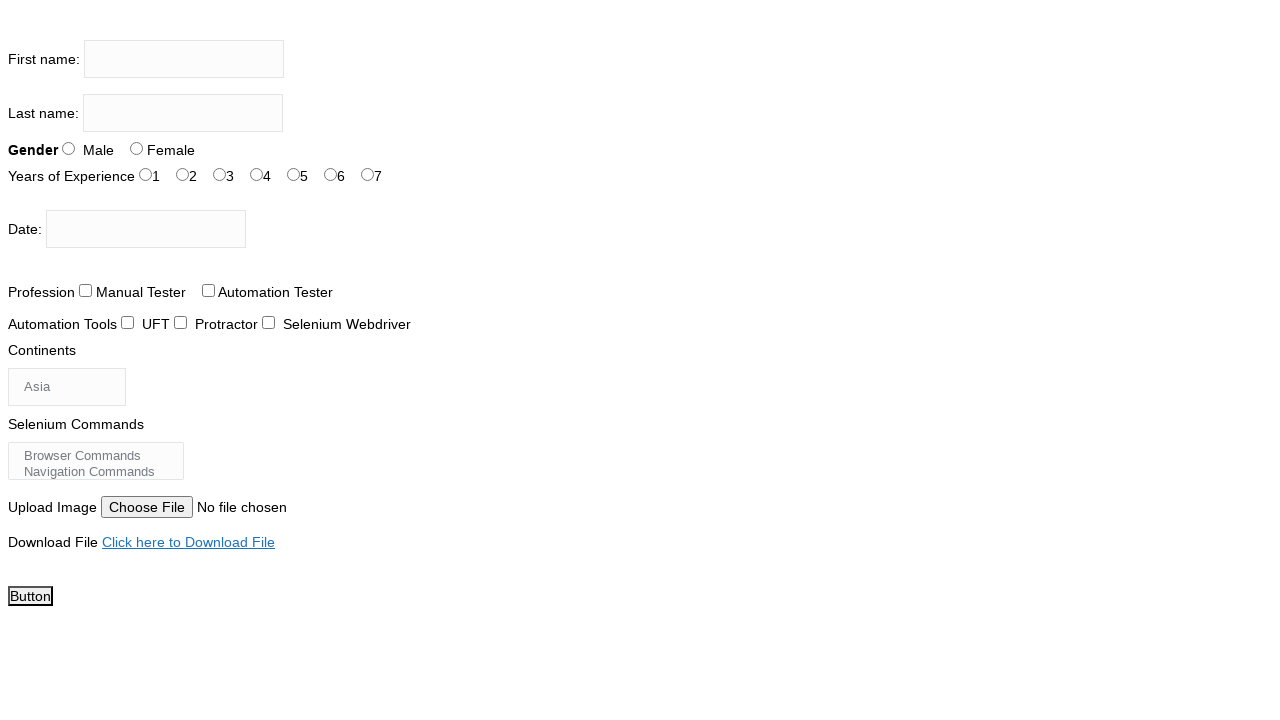

Filled first name text box with 'SAURABH' on input[name='firstname']
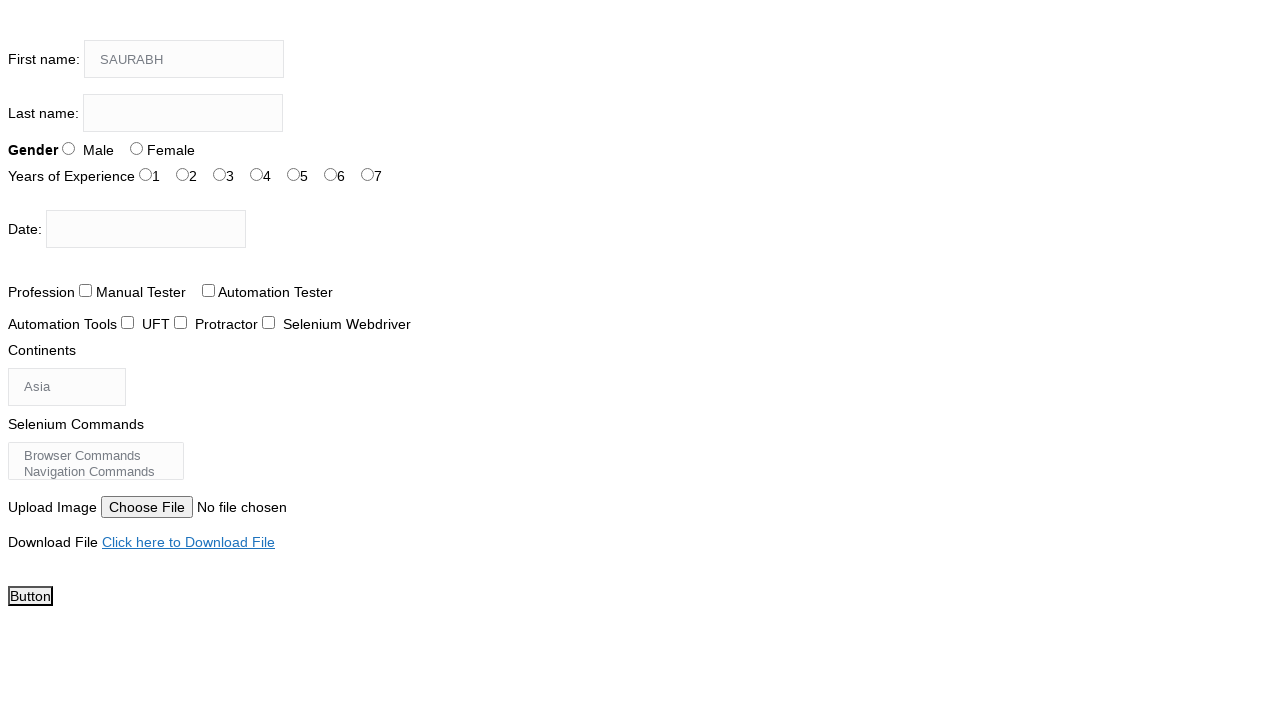

Filled last name text box with 'SRIVASTAVA' on input[name='lastname']
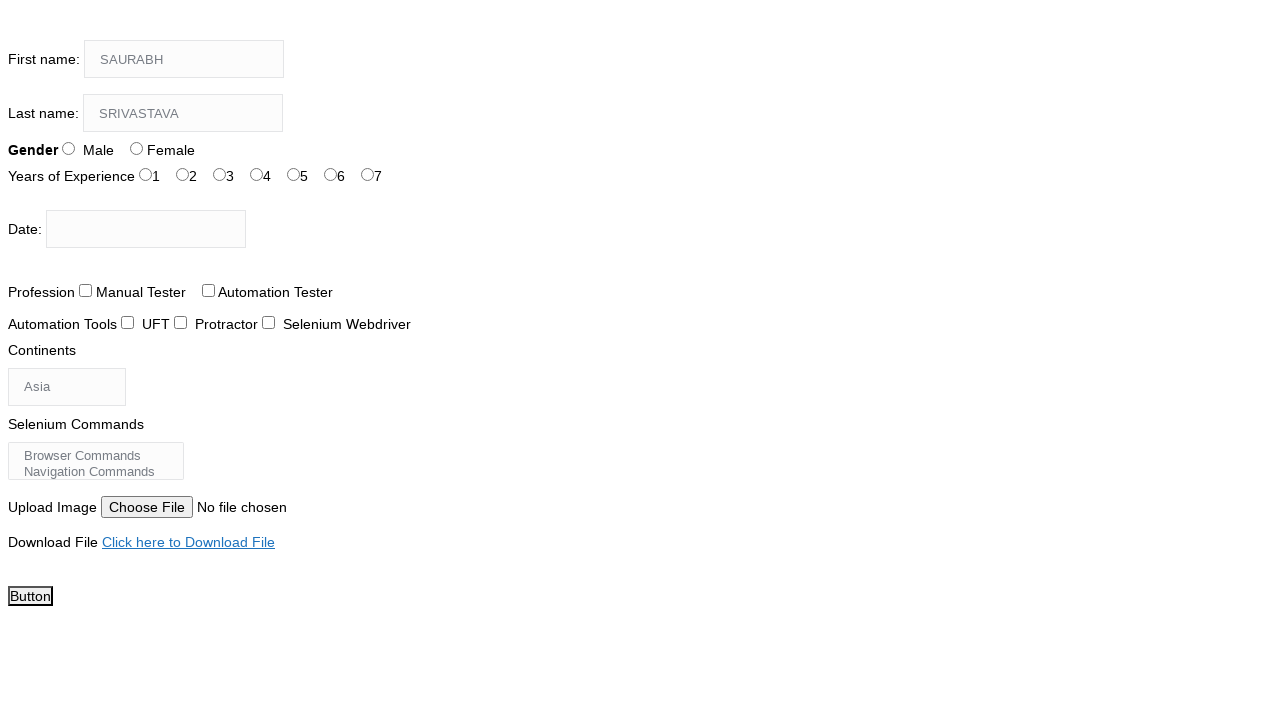

Selected Male radio button for sex at (68, 148) on input[id*='sex-0']
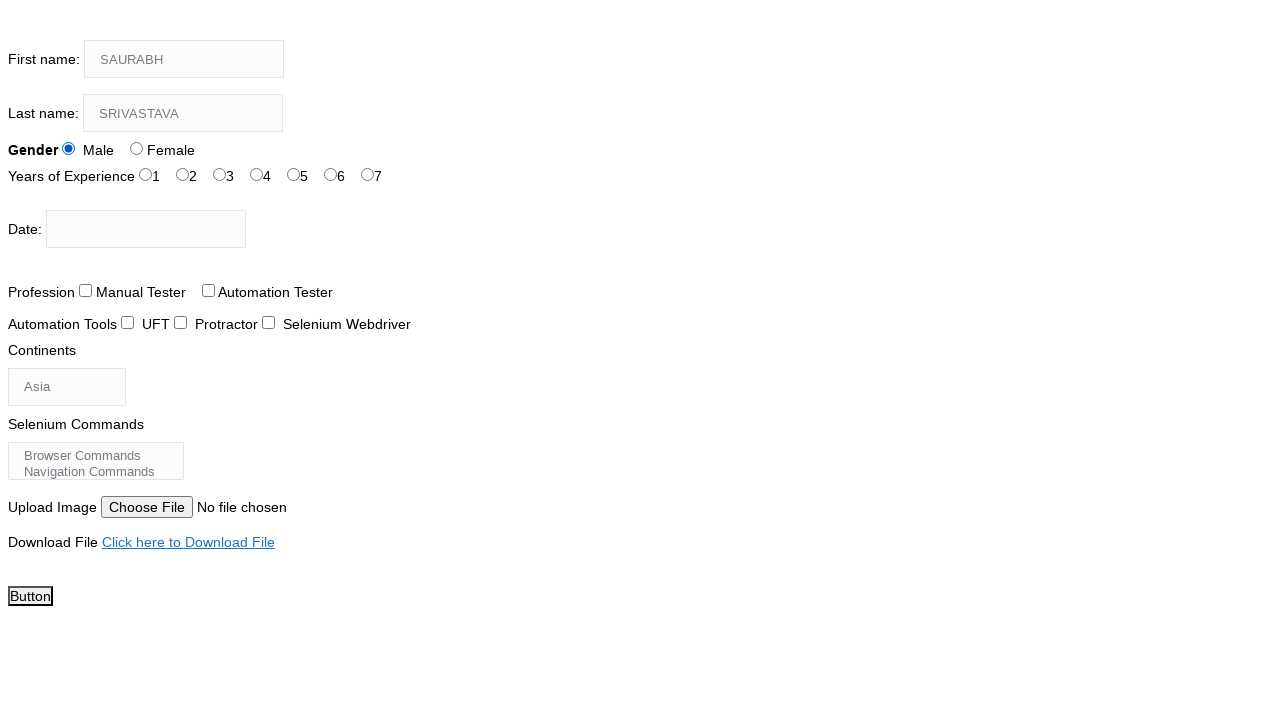

Selected 4 years experience radio button at (294, 174) on input[id*='exp-4']
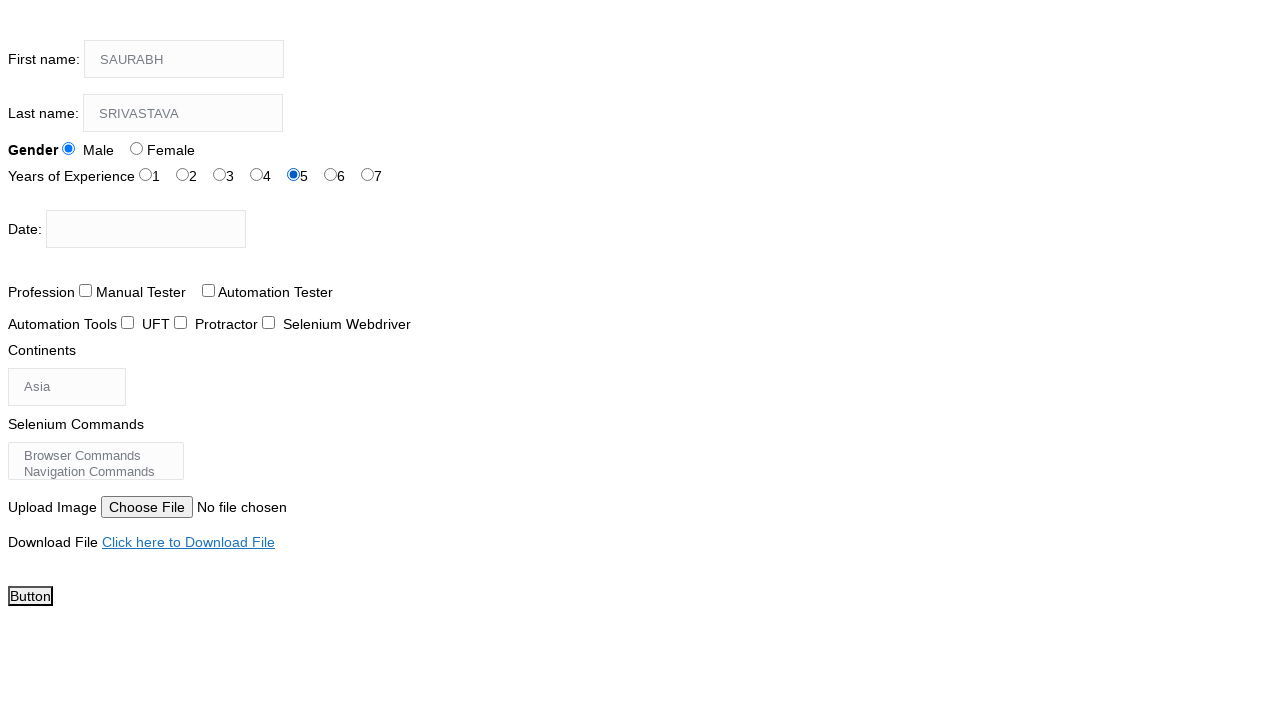

Filled date picker with '29-Jan-2025' on input[id*='datepicker']
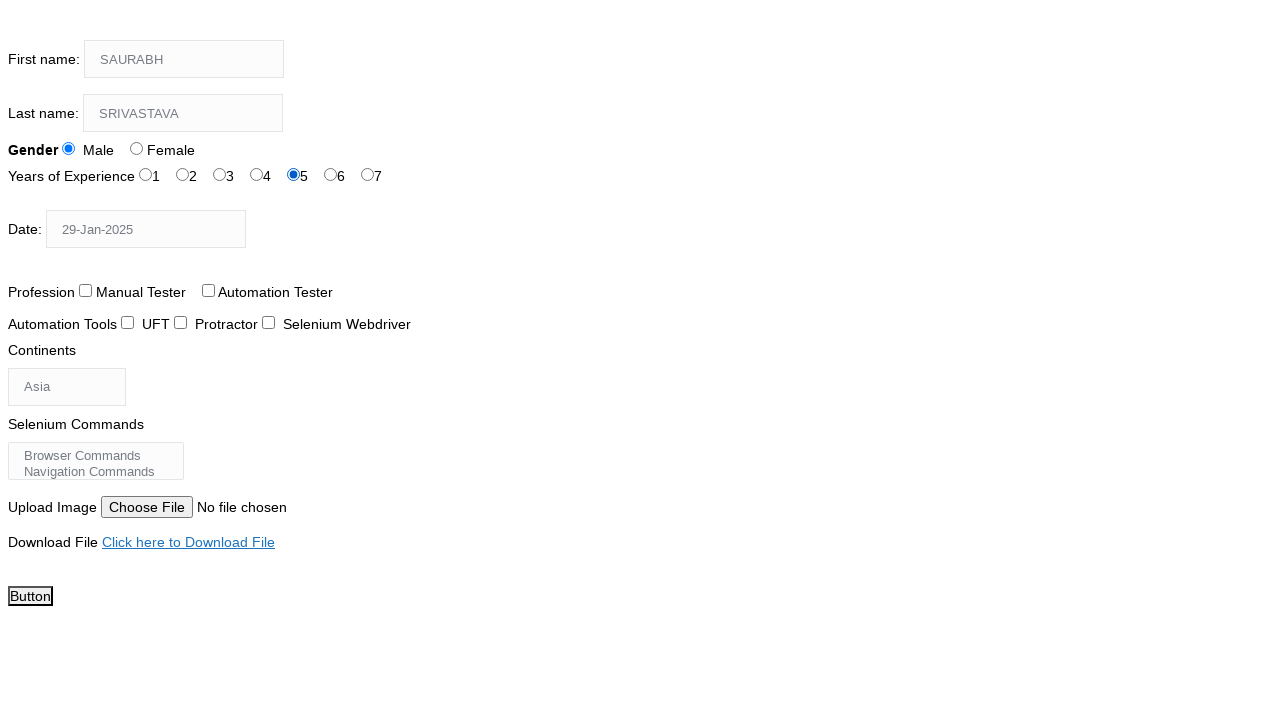

Checked 'Automation Tester' profession checkbox at (208, 290) on input[value='Automation Tester']
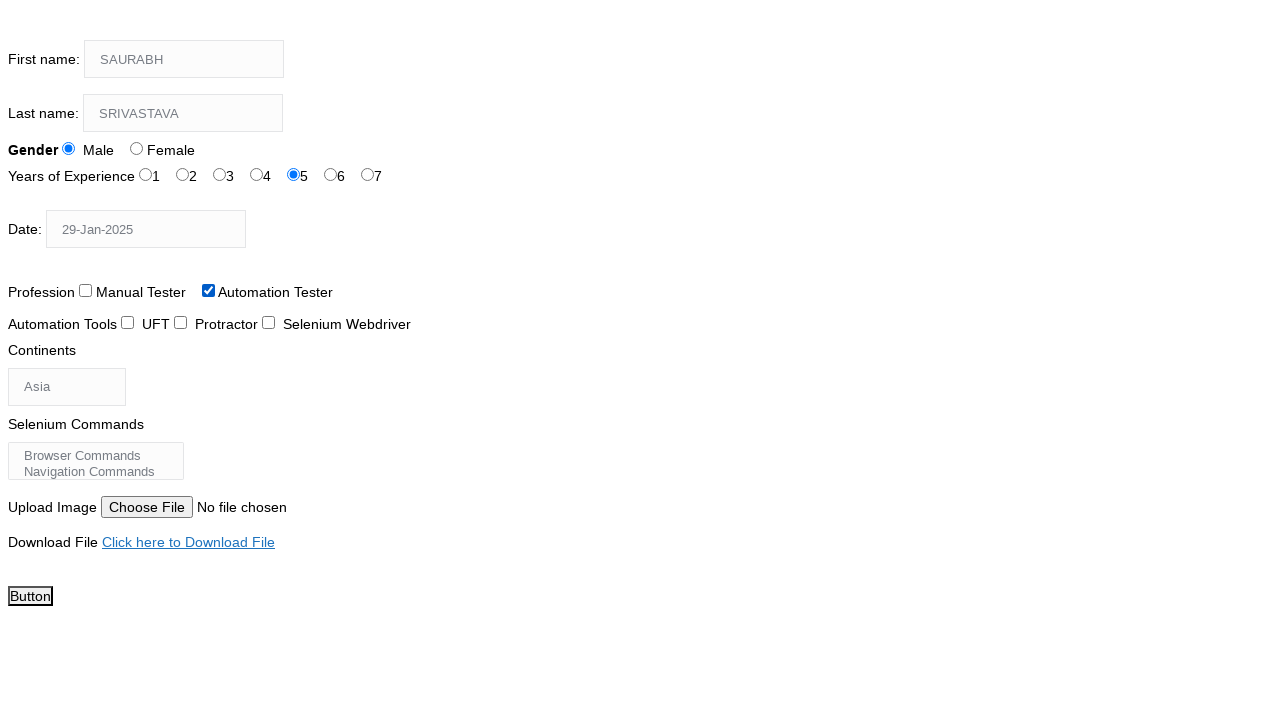

Checked 'Selenium Webdriver' tool checkbox at (268, 322) on input[value='Selenium Webdriver']
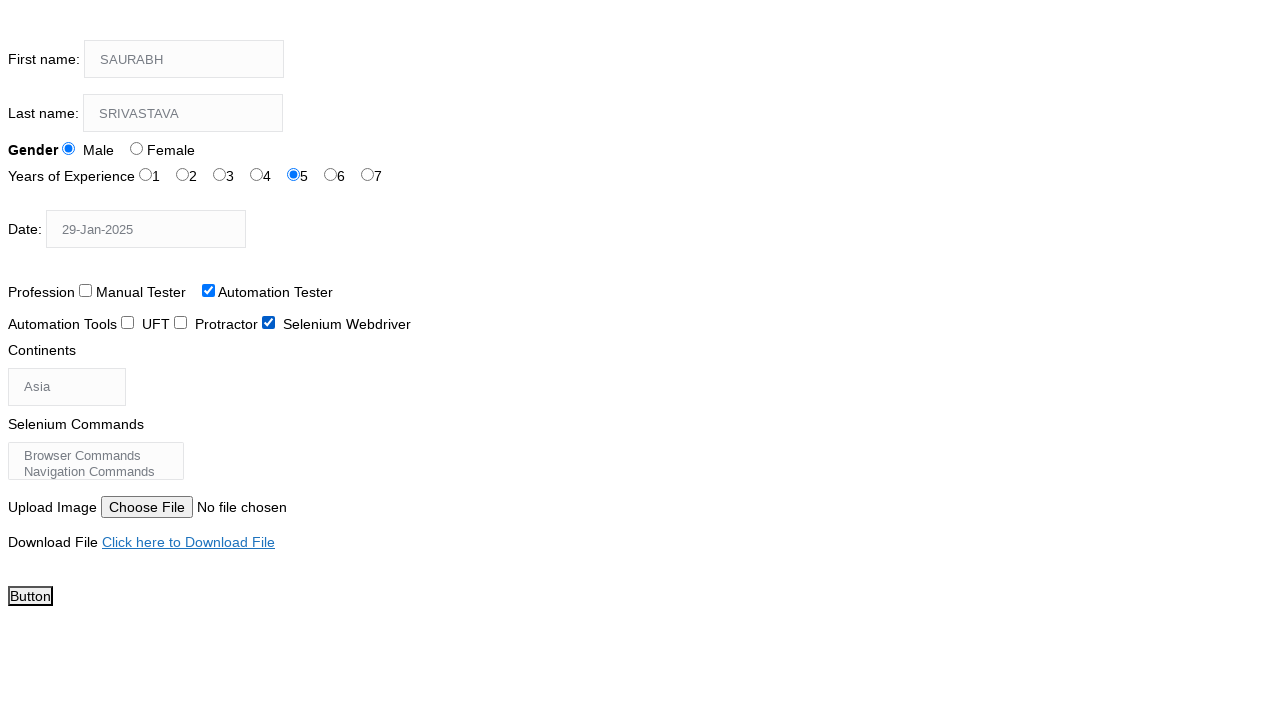

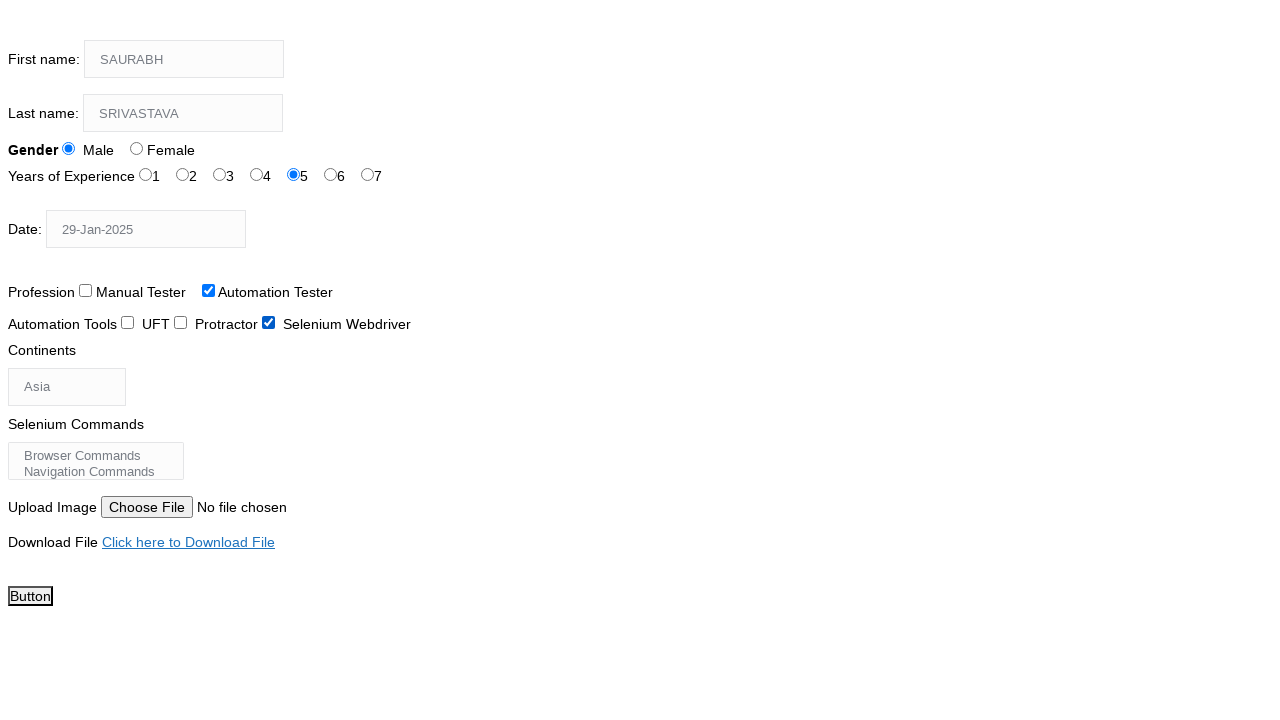